Tests scrolling to a button element, highlighting it visually, clicking it, and removing the highlight

Starting URL: http://gabrielfethi.com/sandbox-Highlight-And-Scroll-To-Element.html

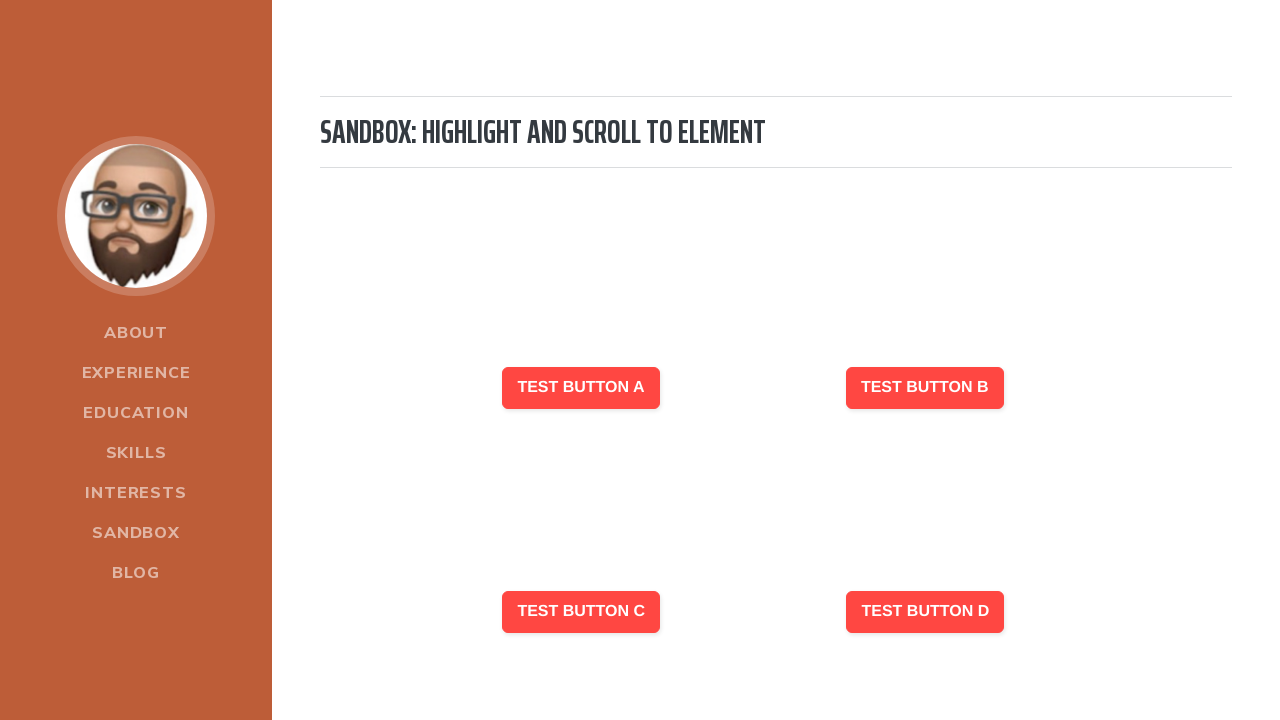

Located test button element with id 'test-button-8'
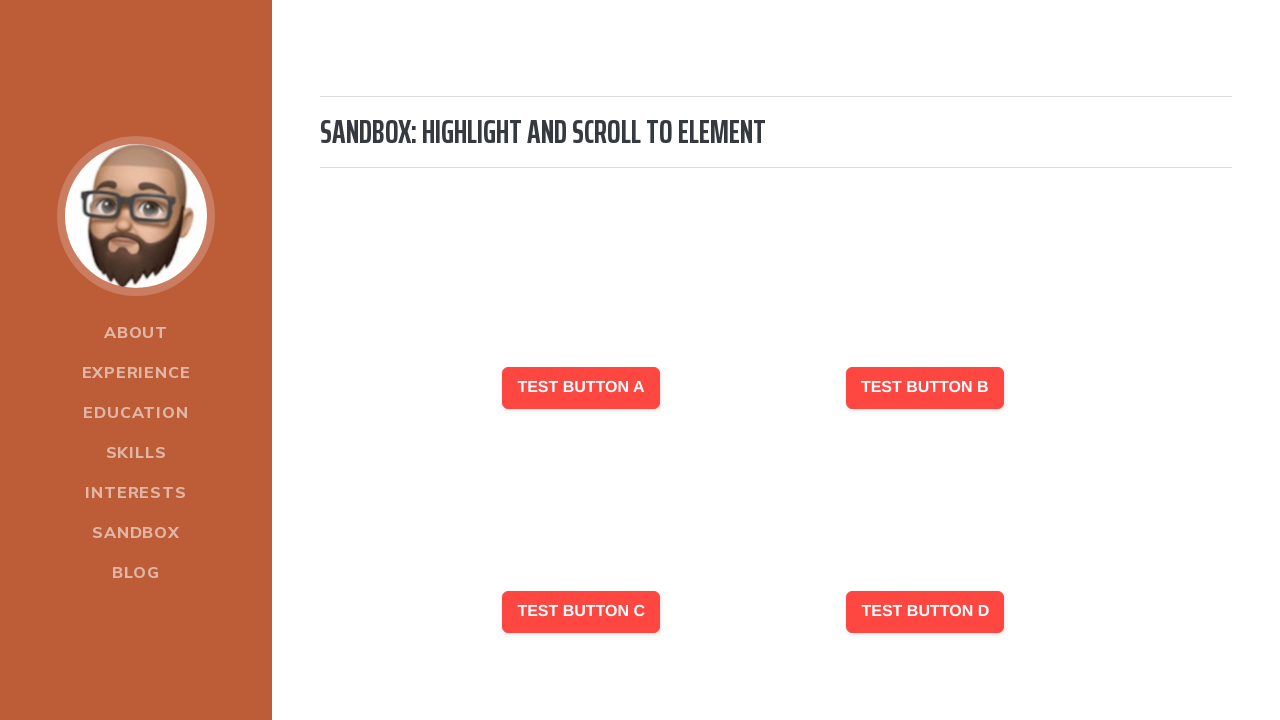

Scrolled to button element into view
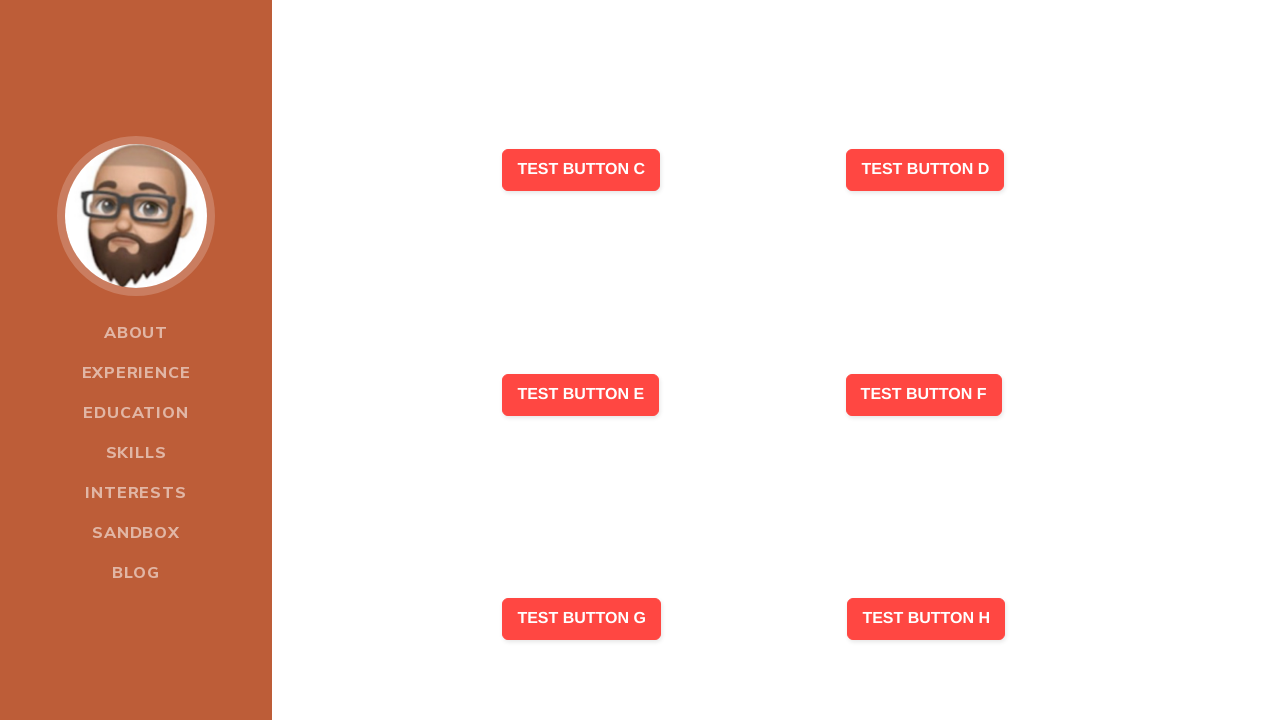

Applied yellow background and red border highlight to button
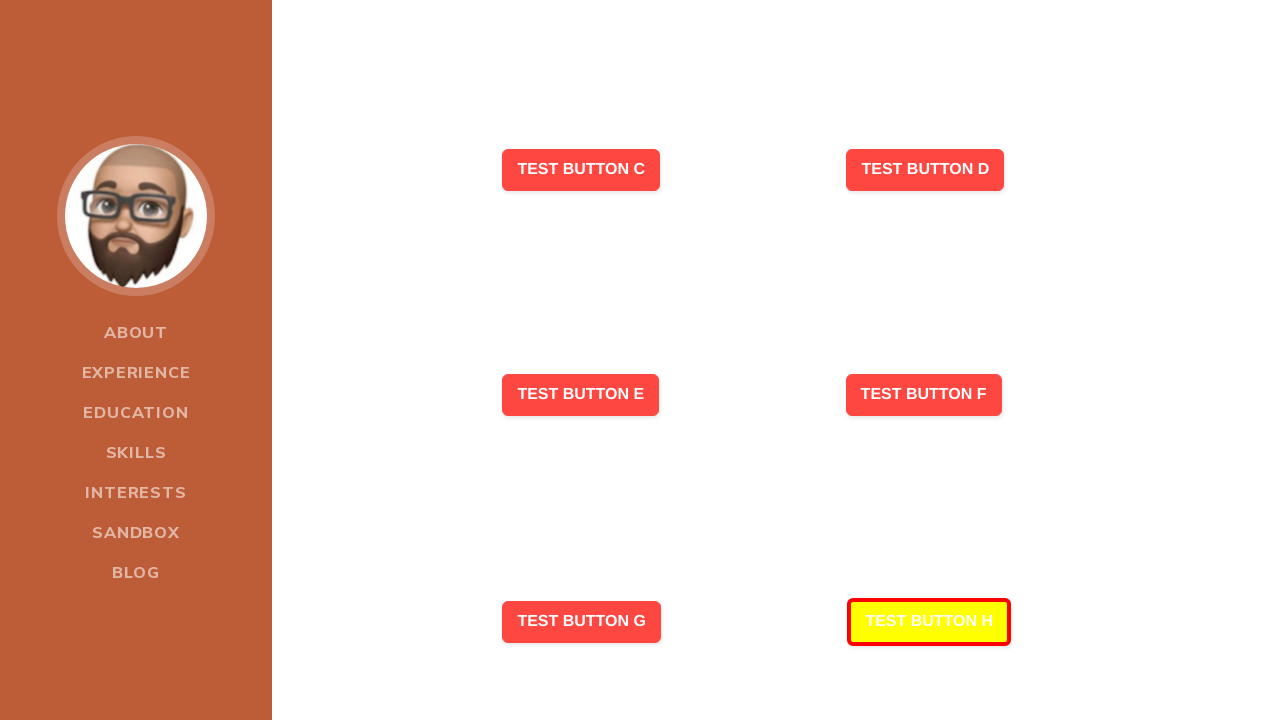

Clicked the highlighted button element
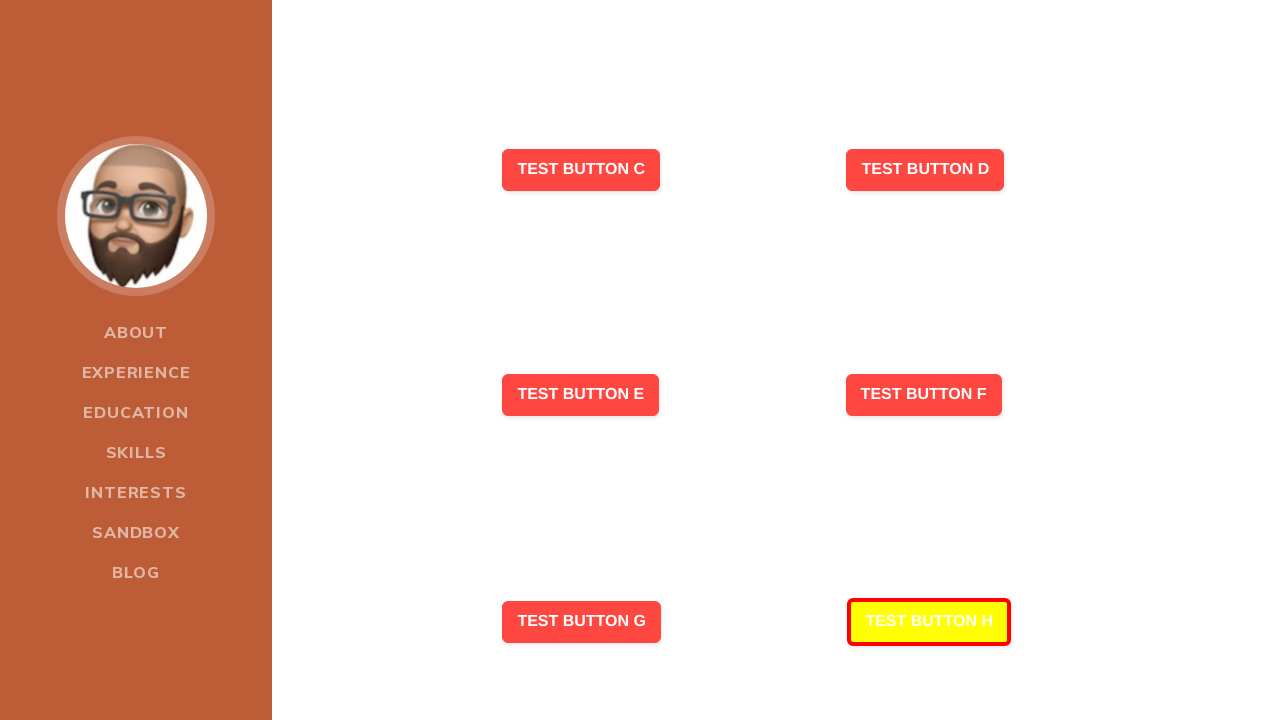

Removed highlight styling from button element
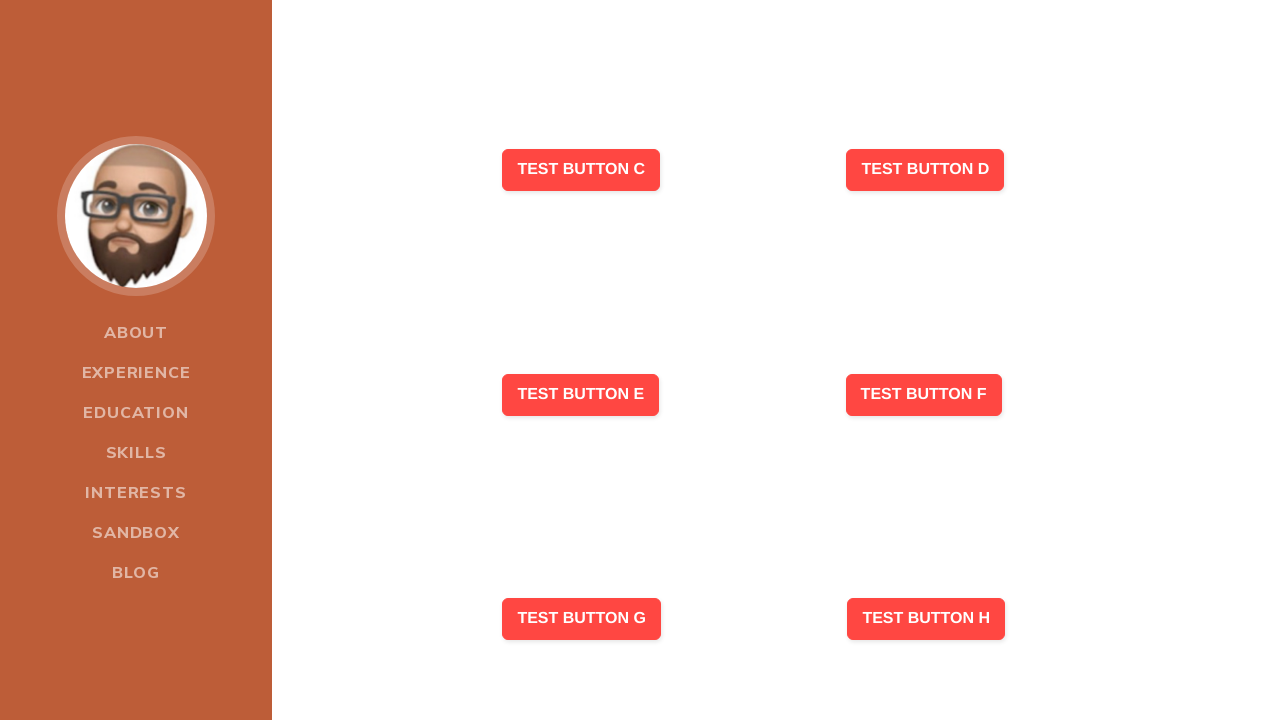

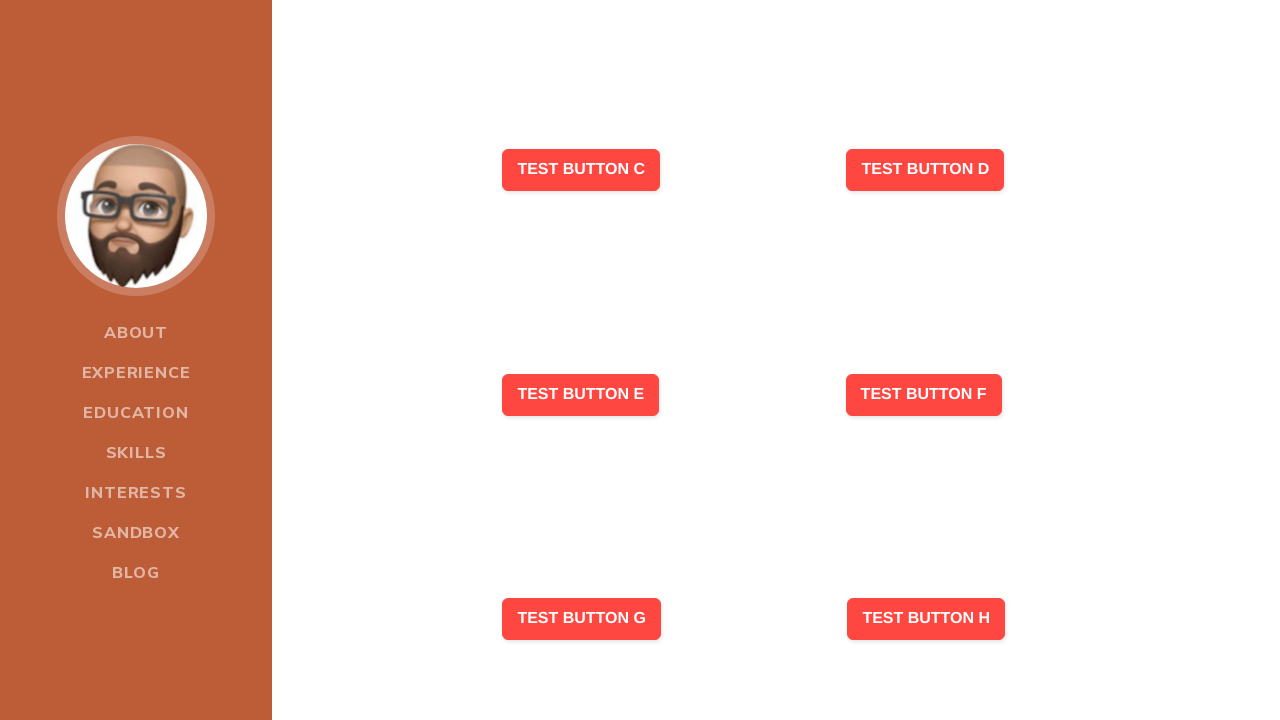